Tests dropdown selection functionality by selecting an option from a static dropdown menu using index-based selection

Starting URL: https://the-internet.herokuapp.com/dropdown

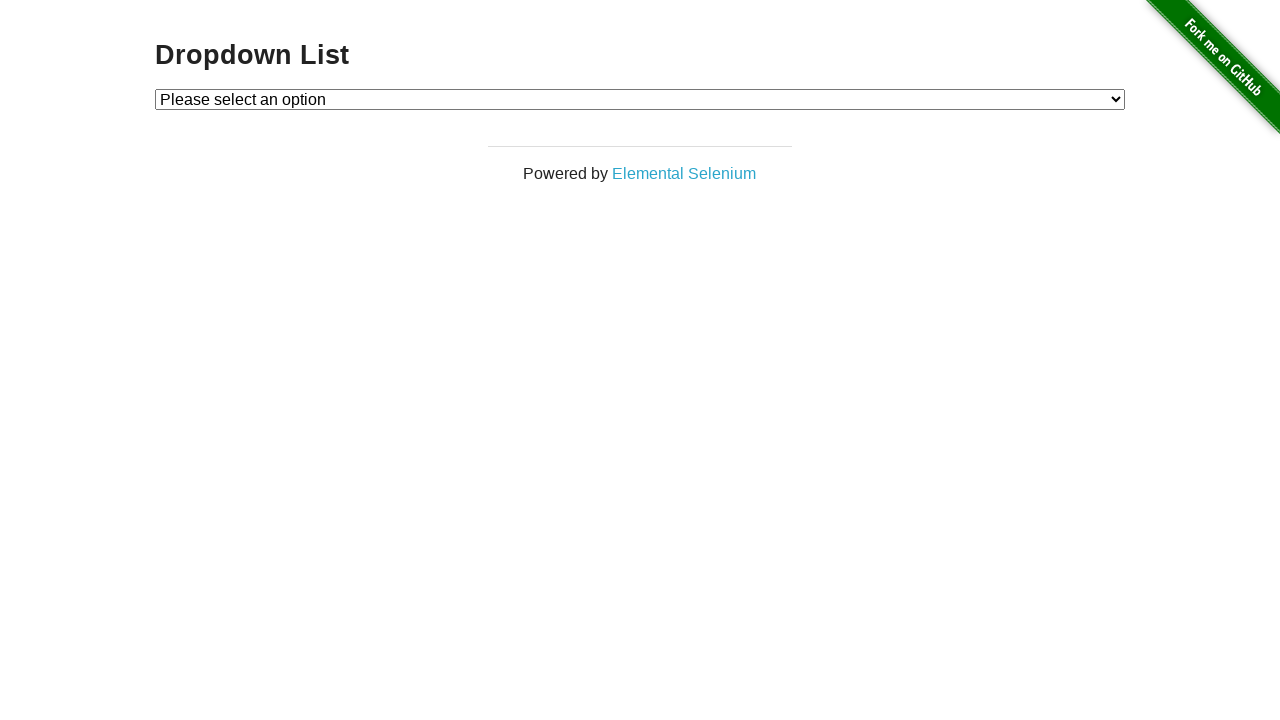

Navigated to dropdown page
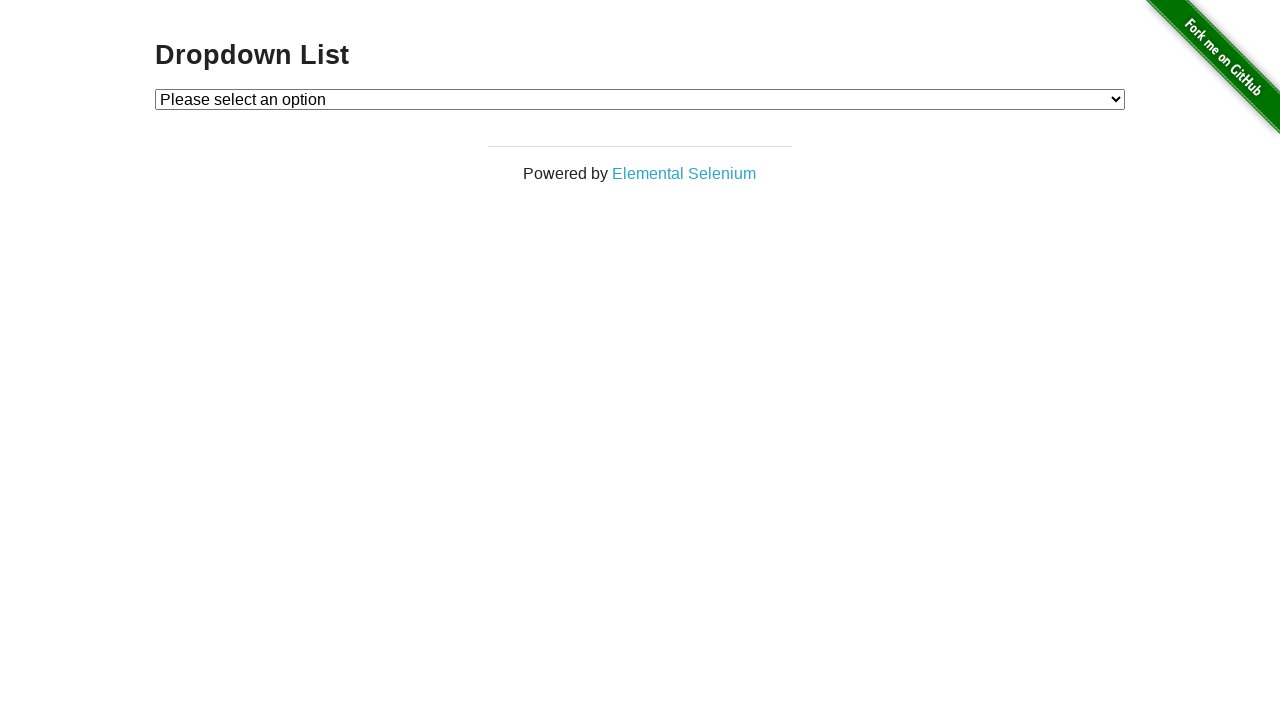

Selected option at index 1 from static dropdown on #dropdown
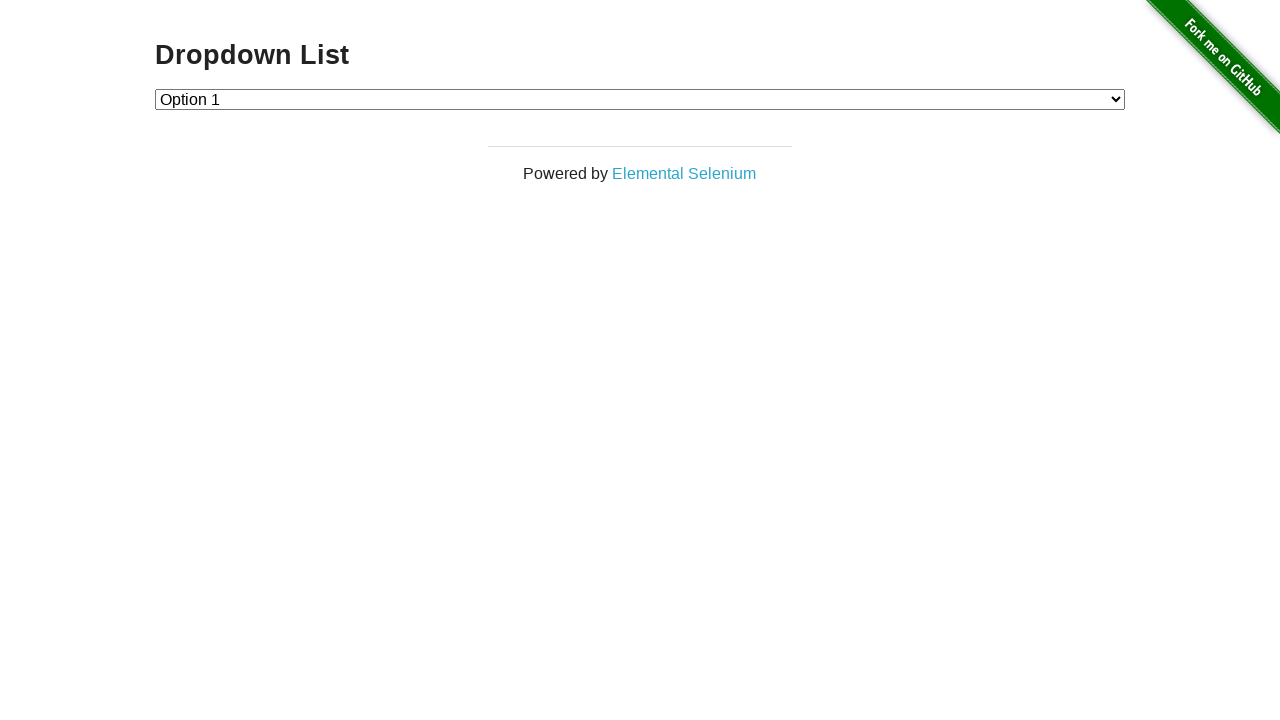

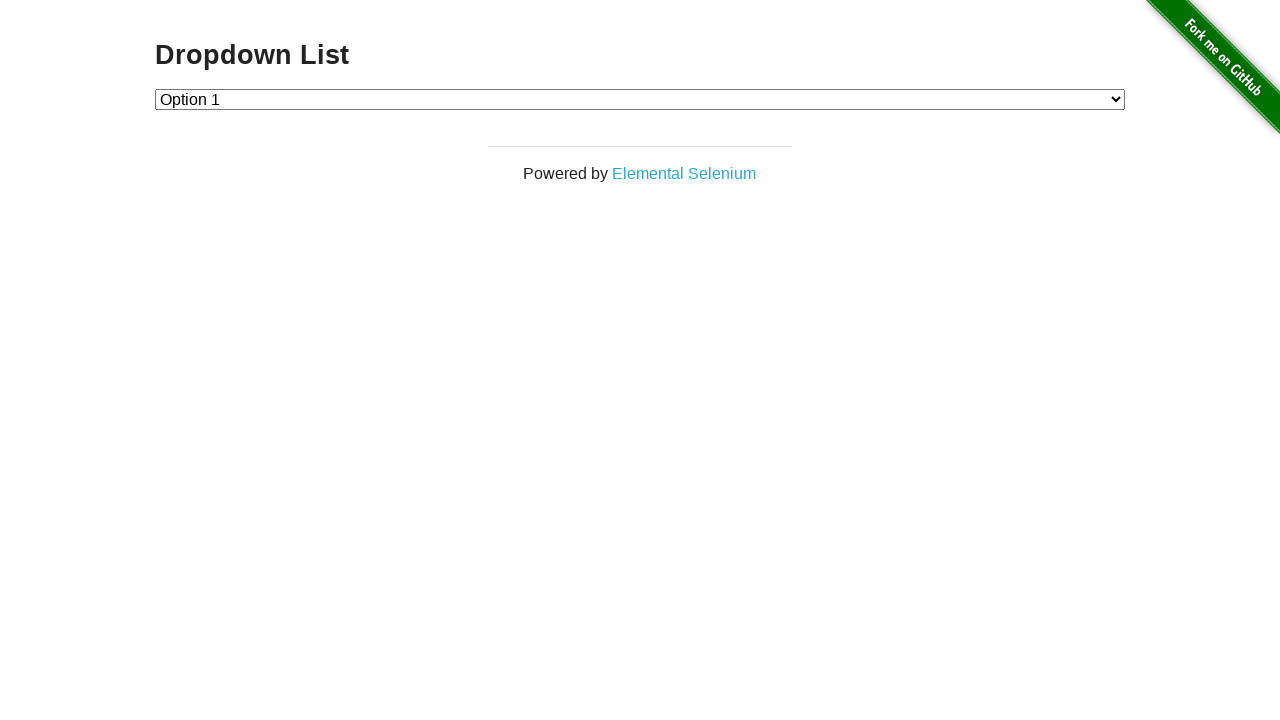